Tests checkbox functionality by counting checkboxes, clicking a checkbox twice to verify selection and deselection behavior

Starting URL: http://qaclickacademy.com/practice.php

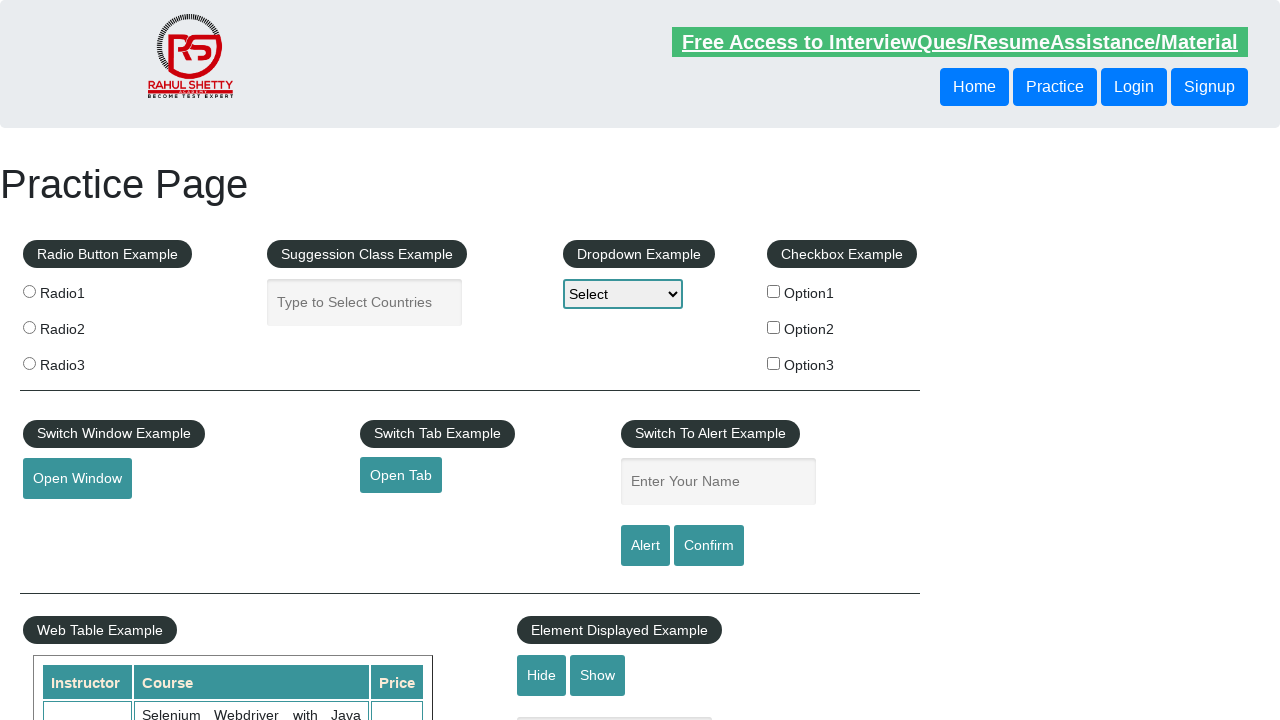

Counted 3 checkboxes on the page
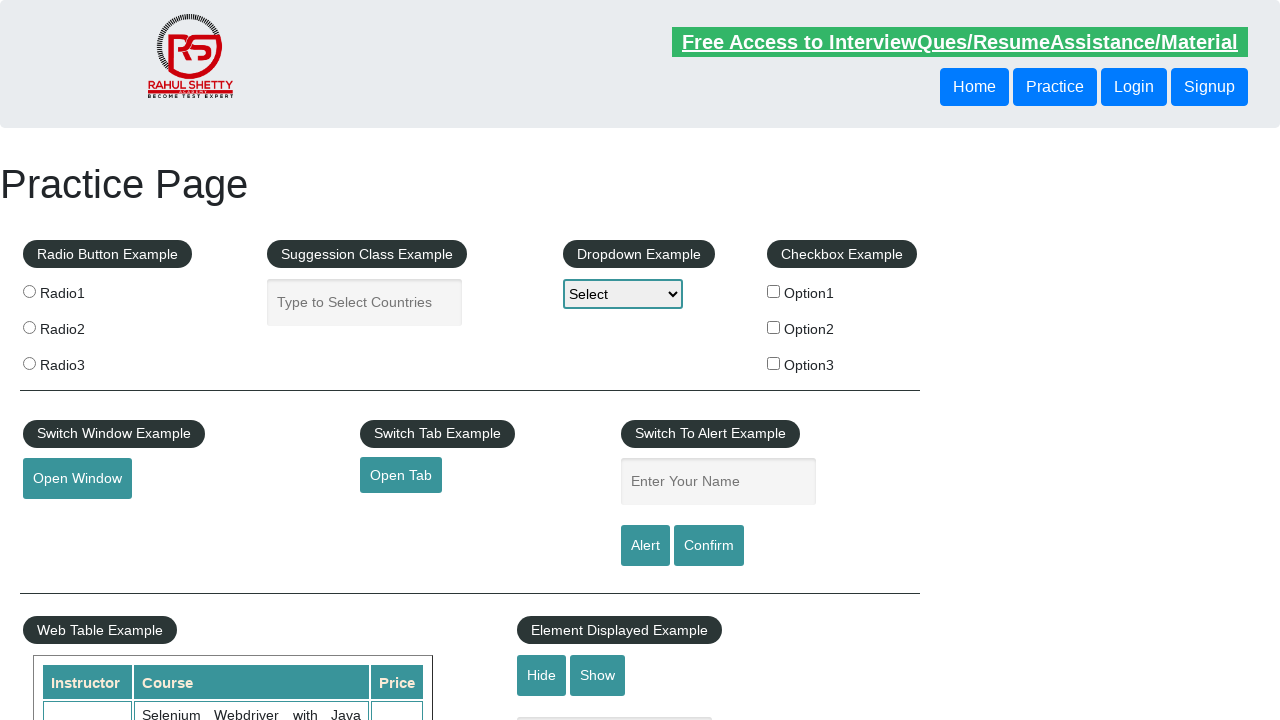

Clicked checkBoxOption2 to select it at (774, 327) on input#checkBoxOption2
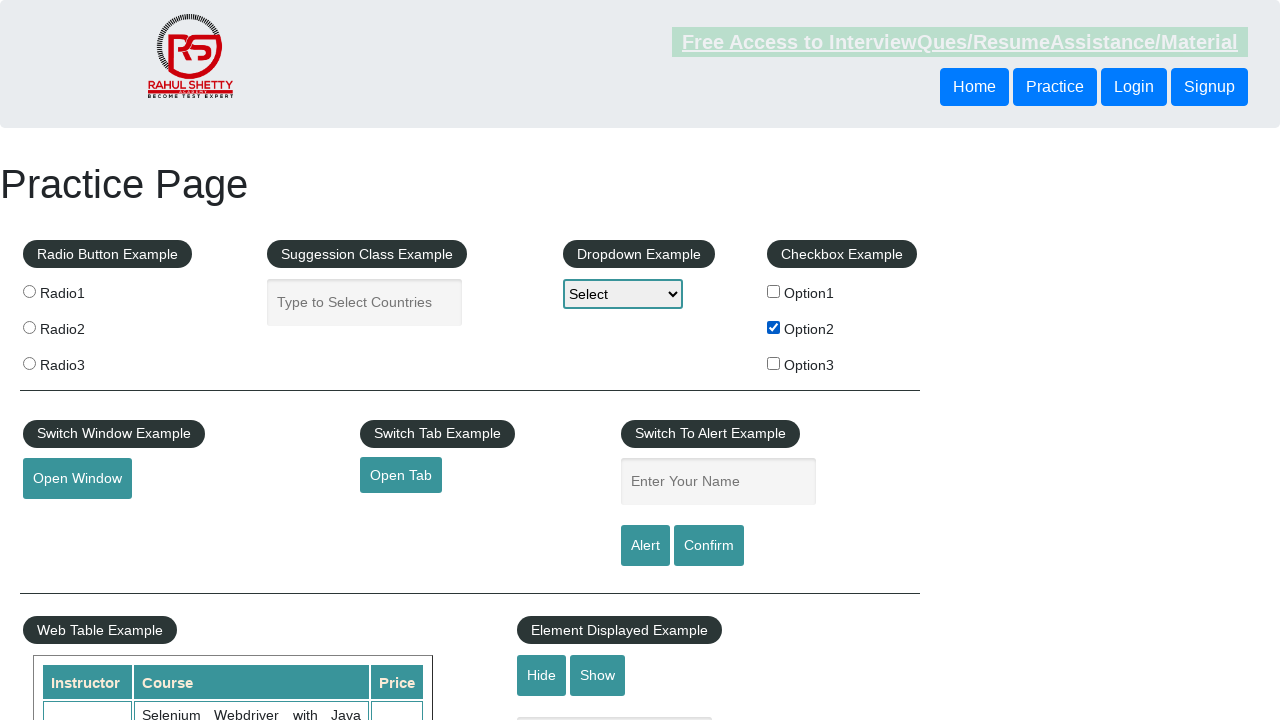

Waited 1000ms for checkbox selection action to complete
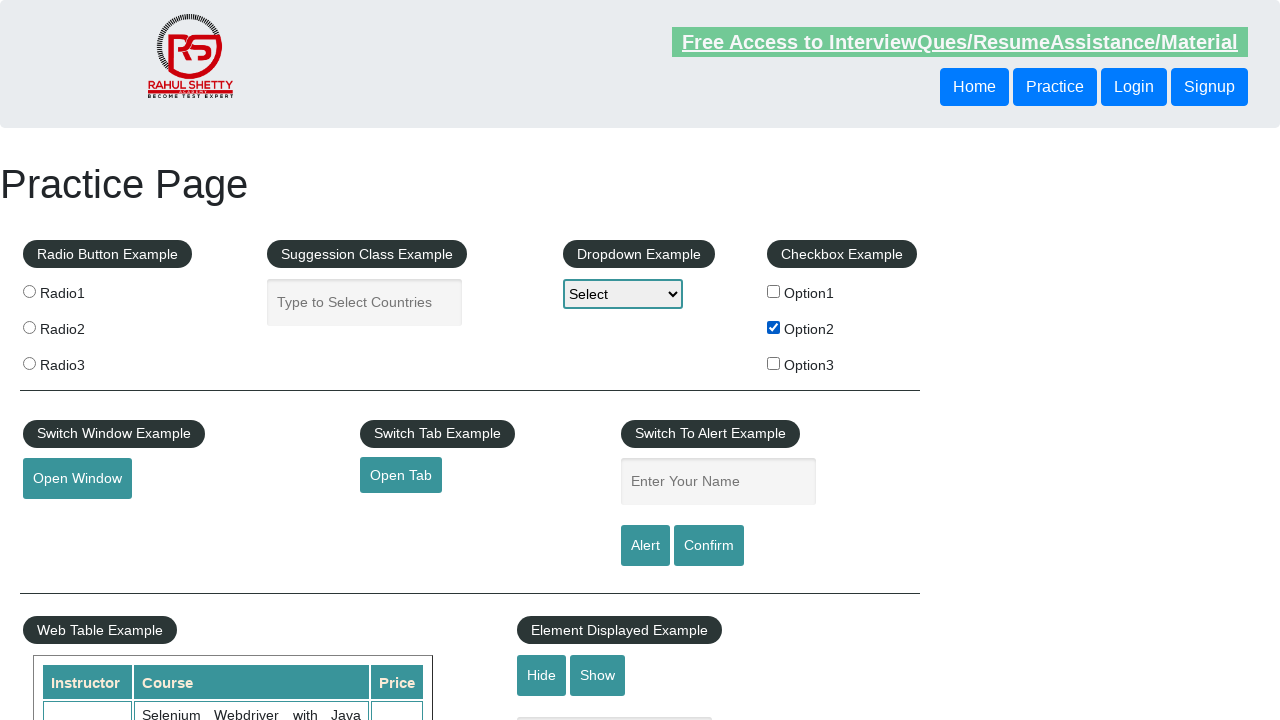

Clicked checkBoxOption2 again to deselect it at (774, 327) on input#checkBoxOption2
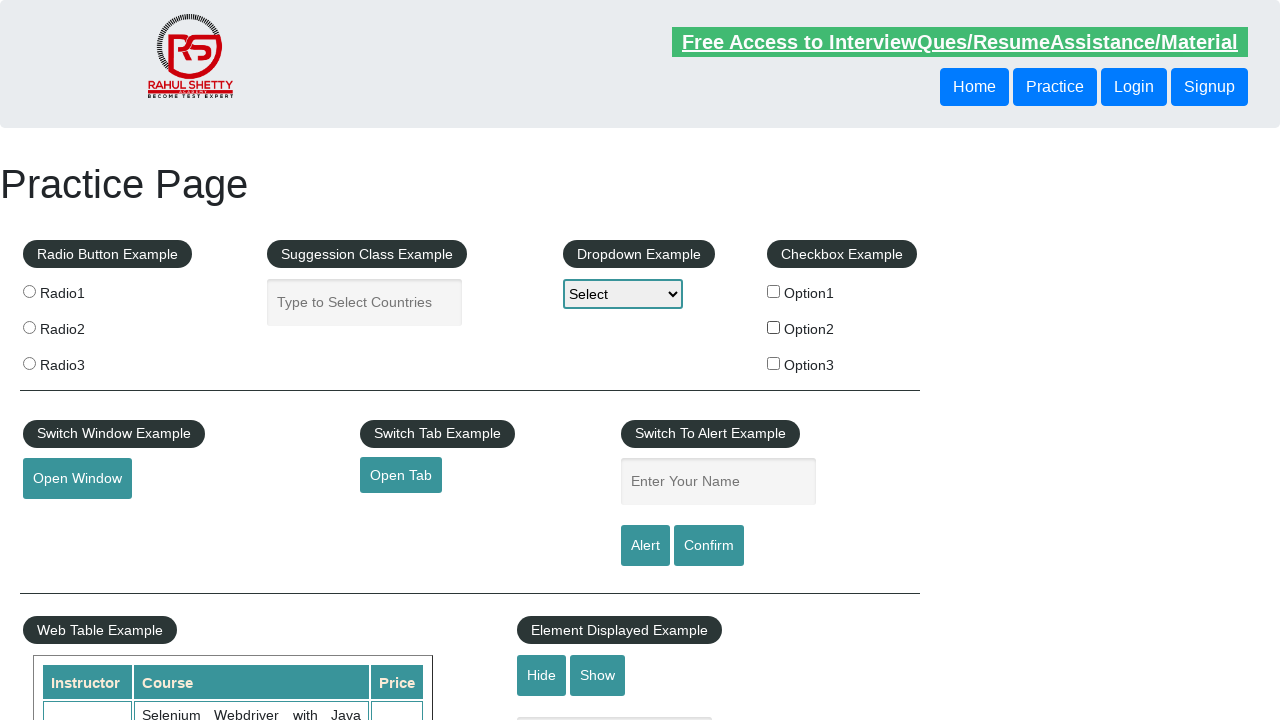

Verified checkBoxOption2 is not selected (checked=False)
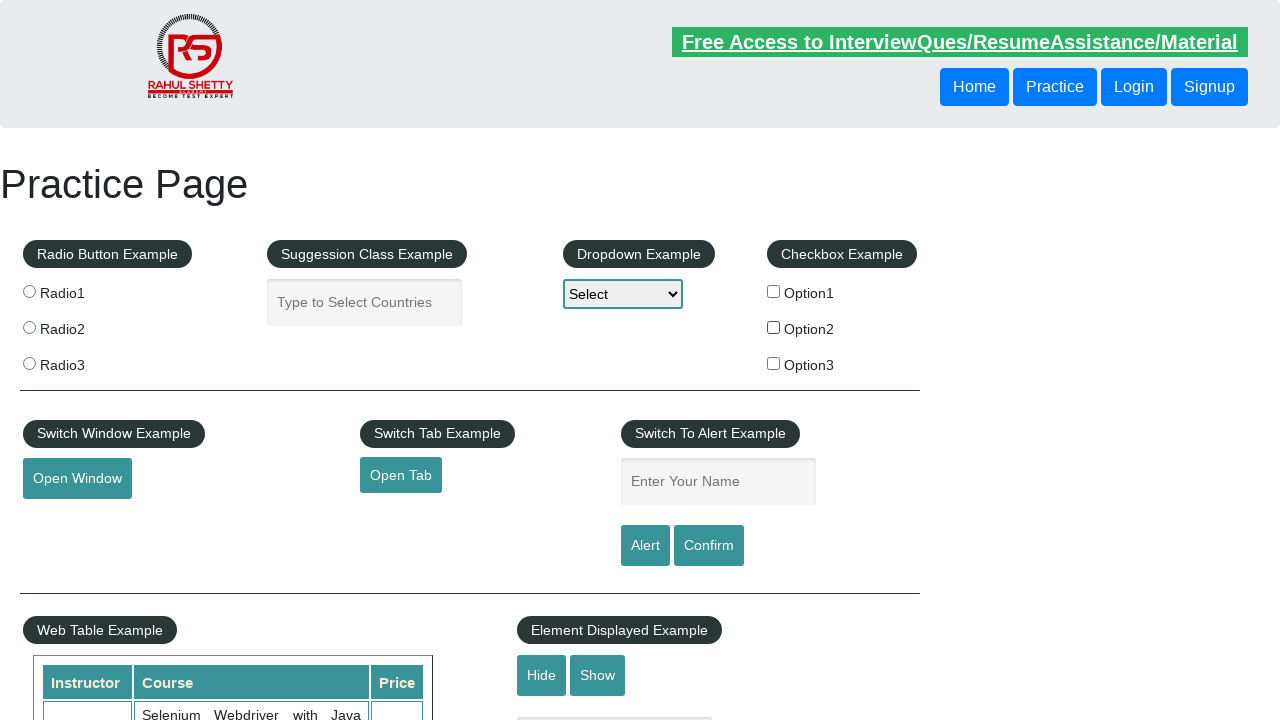

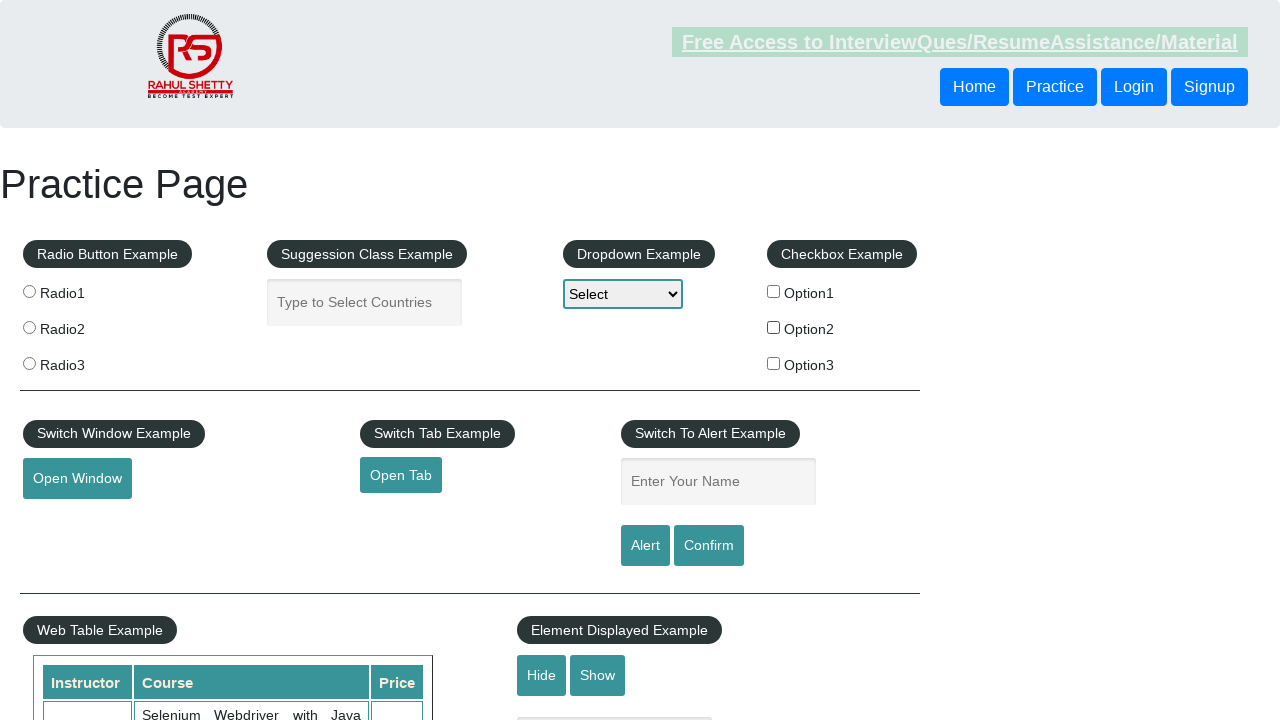